Navigates to DuckDuckGo and waits for the page to load. The original script also set window bounds via DevTools, which is handled by Playwright's viewport settings.

Starting URL: https://www.duckduckgo.com

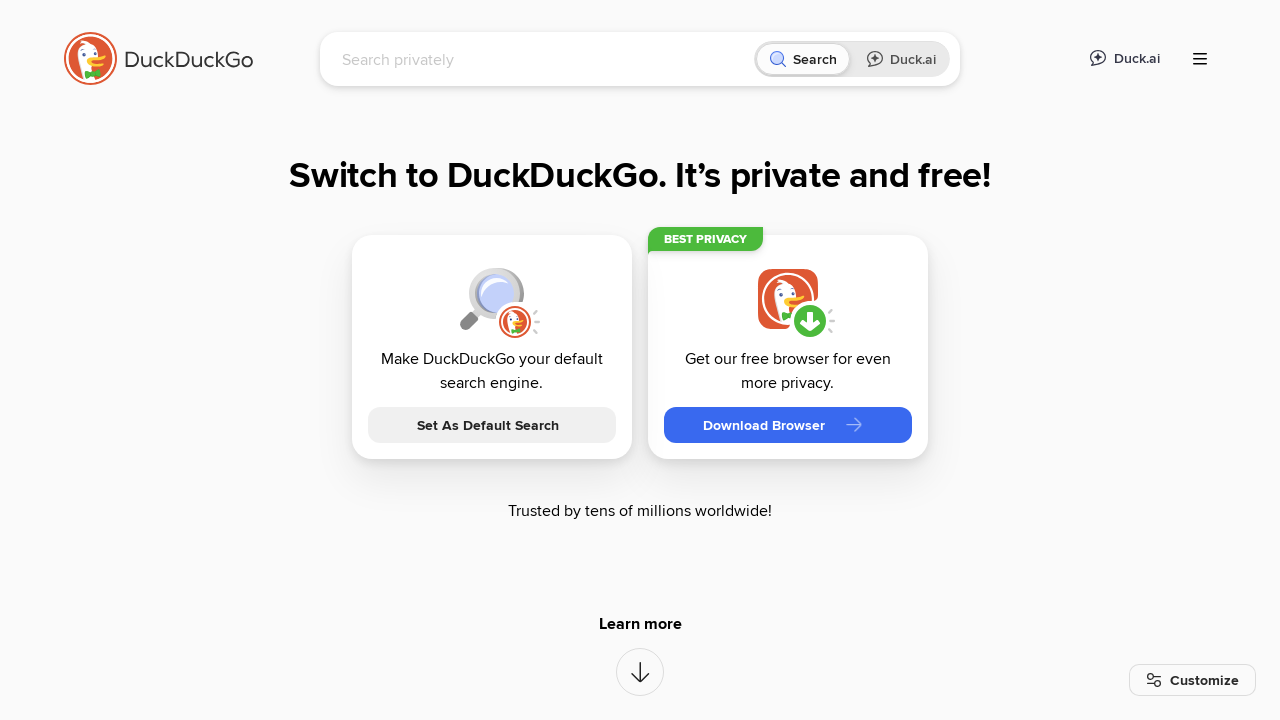

DuckDuckGo page loaded with domcontentloaded state
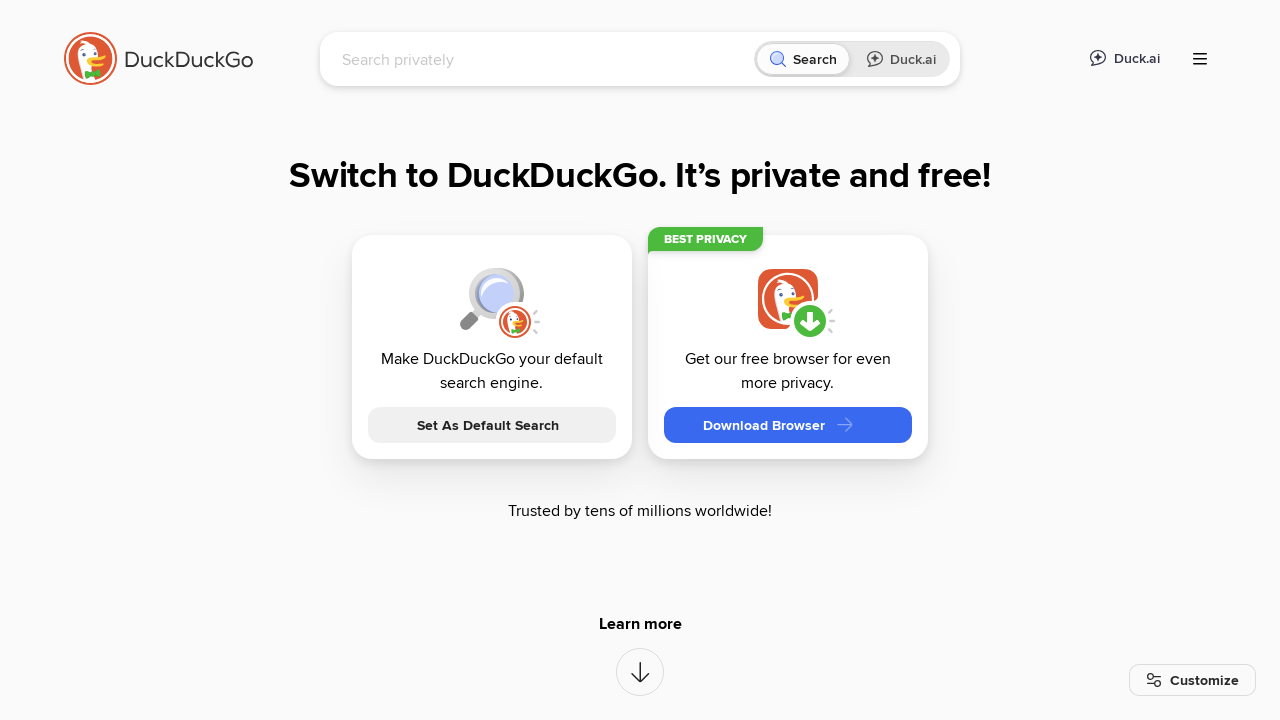

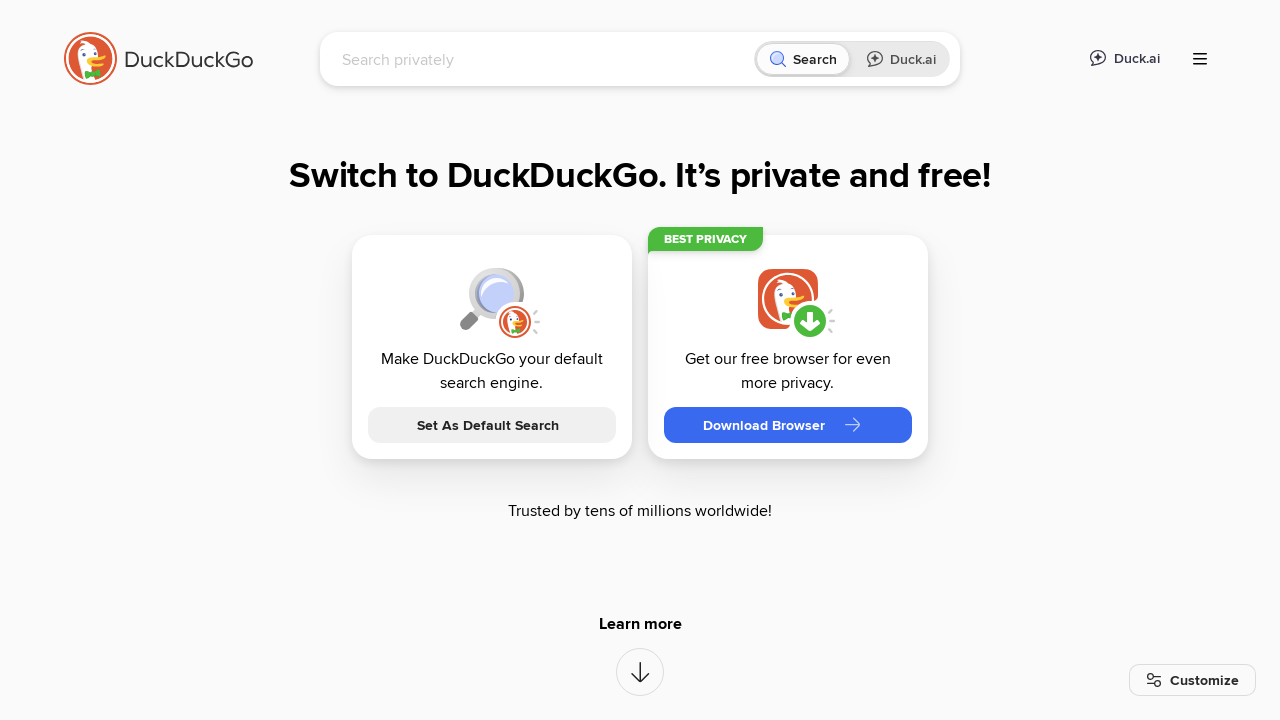